Tests the search functionality on python.org by searching for "pycom" and verifying that no results are found

Starting URL: http://www.python.org

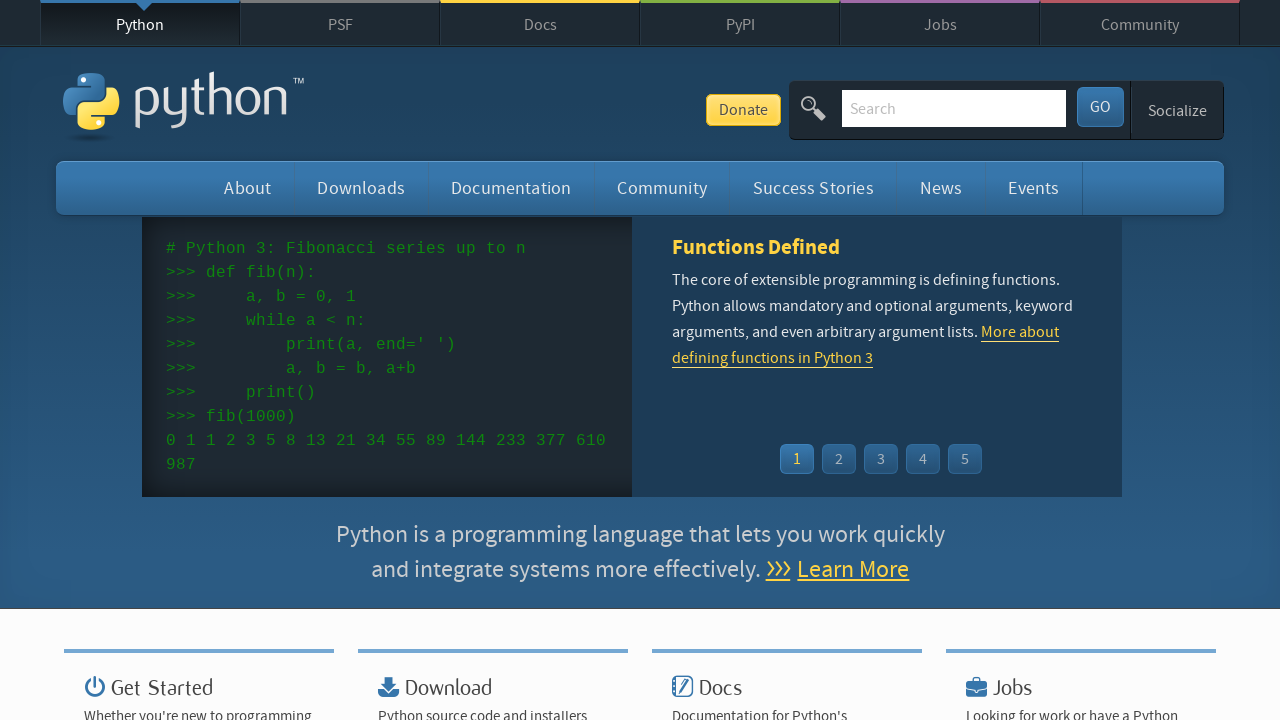

Filled search field with 'pycom' on input[name='q']
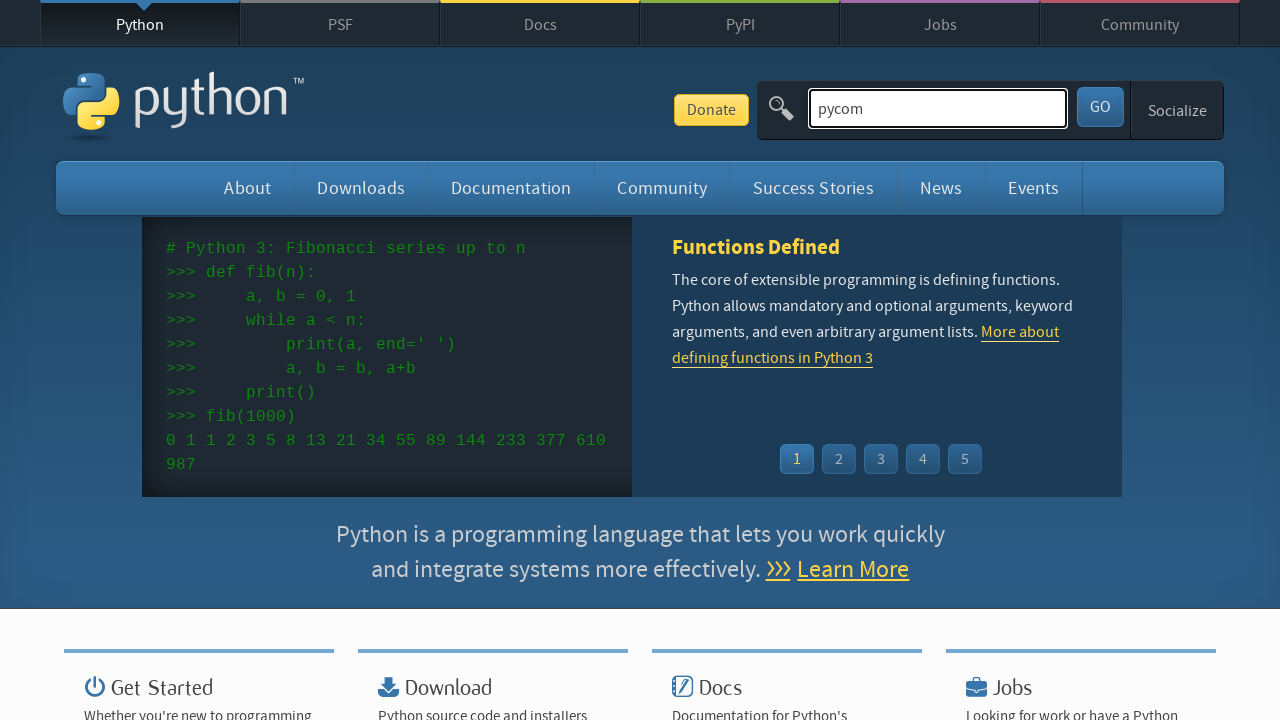

Submitted search by pressing Enter on input[name='q']
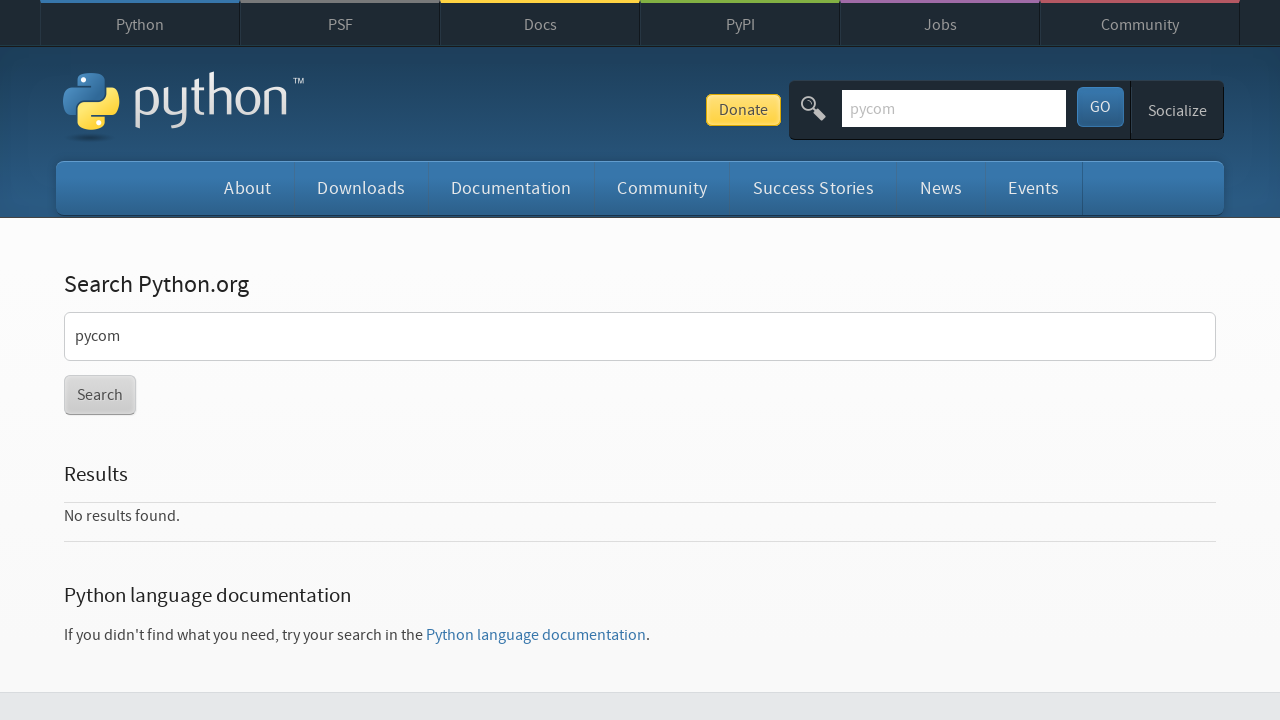

Page loaded and network idle reached
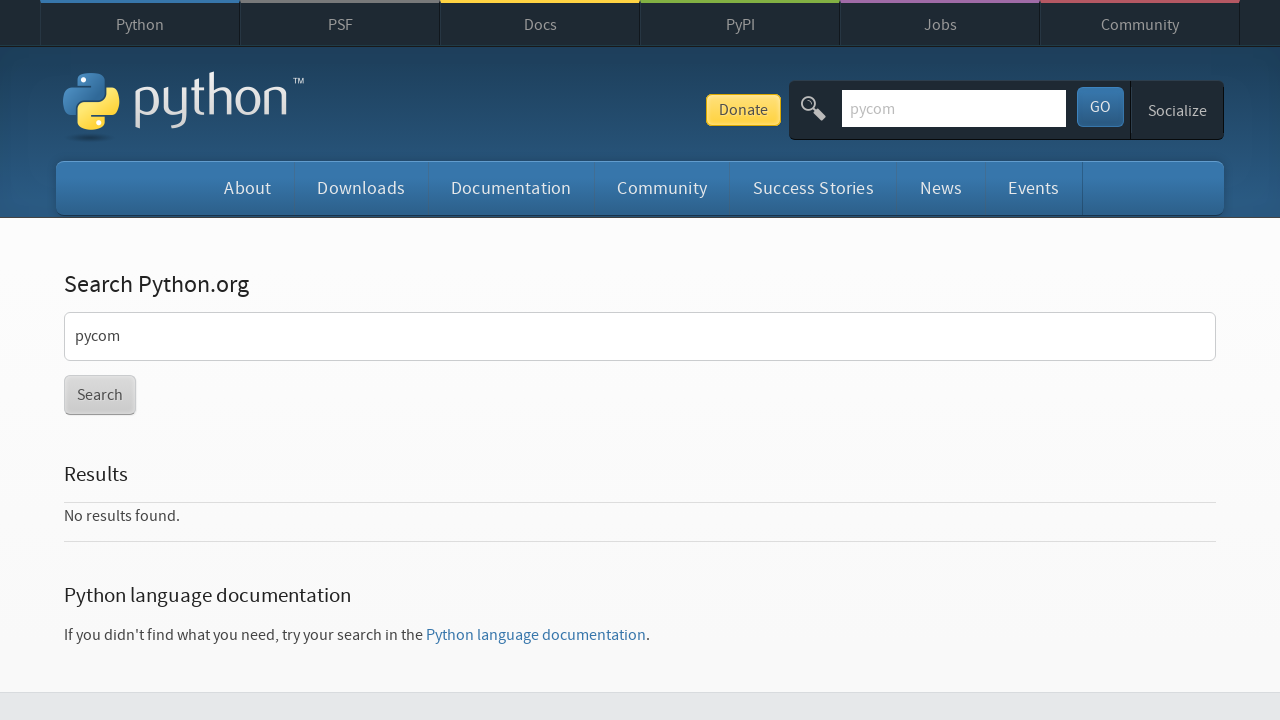

Verified 'No results found.' message appears on page
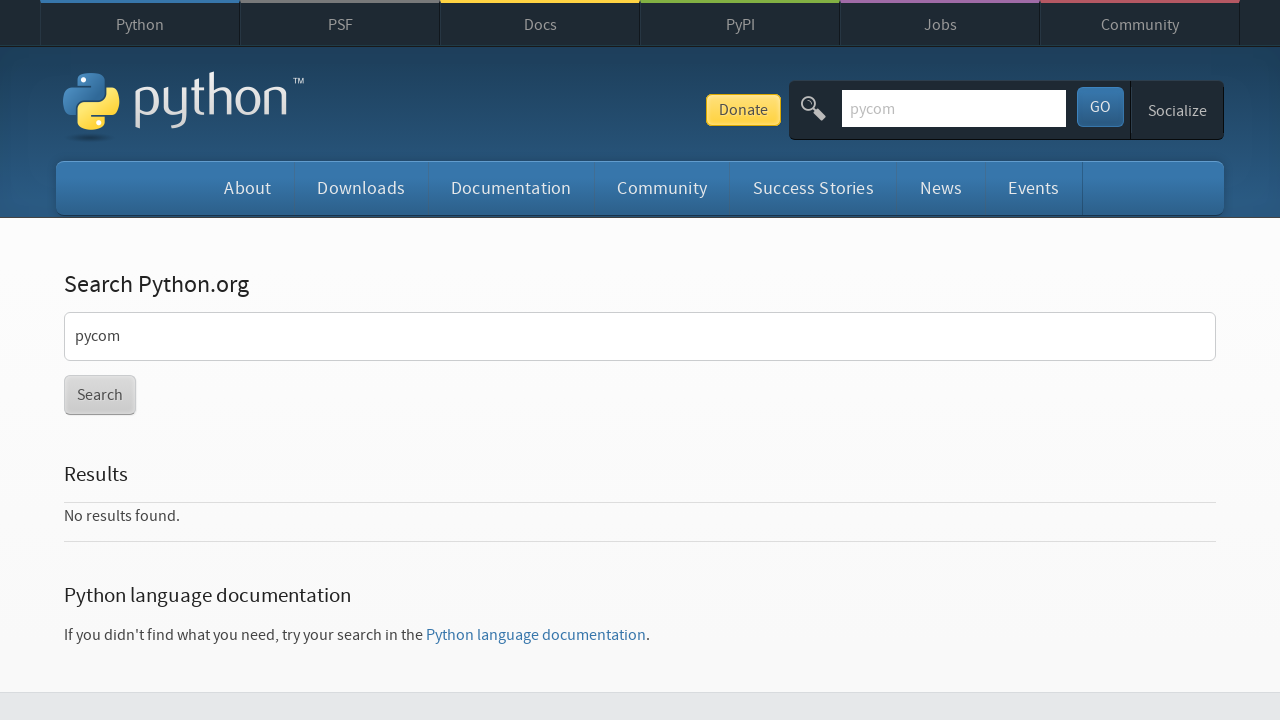

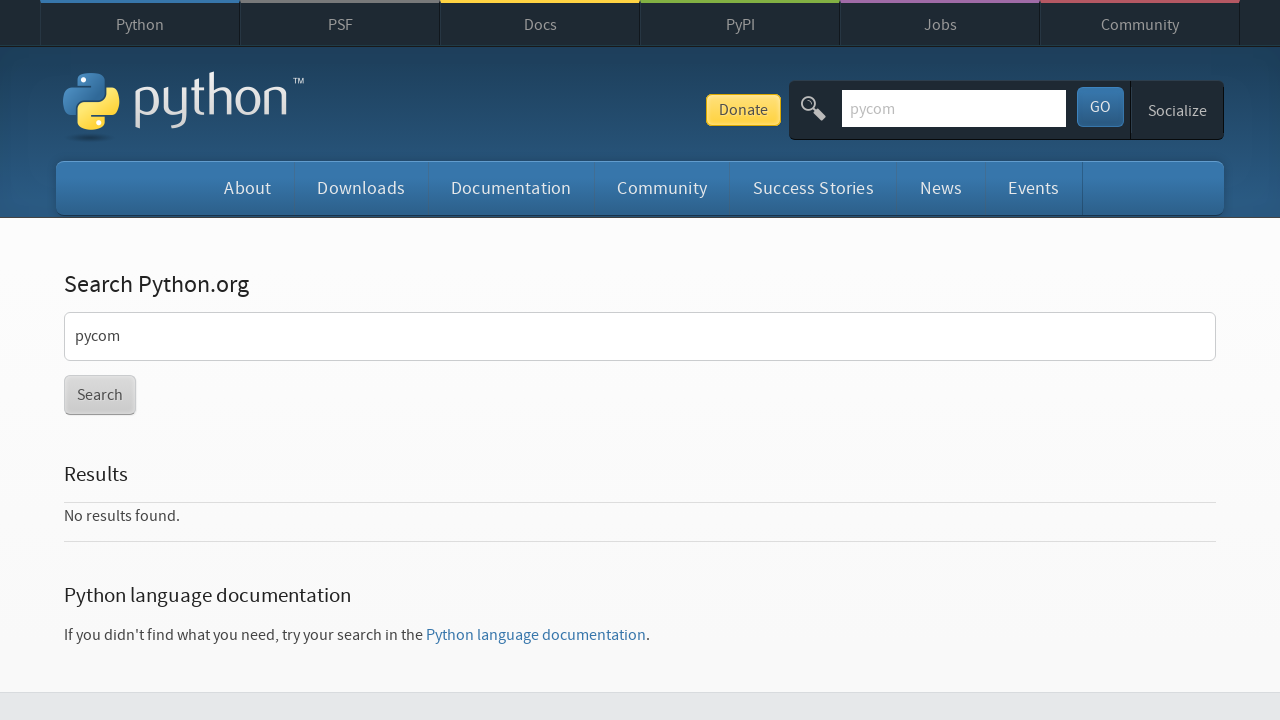